Tests AJAX loading panel functionality by clicking on a calendar date and waiting for the loading panel to disappear

Starting URL: http://demos.telerik.com/aspnet-ajax/ajaxloadingpanel/functionality/explicit-show-hide/defaultcs.aspx

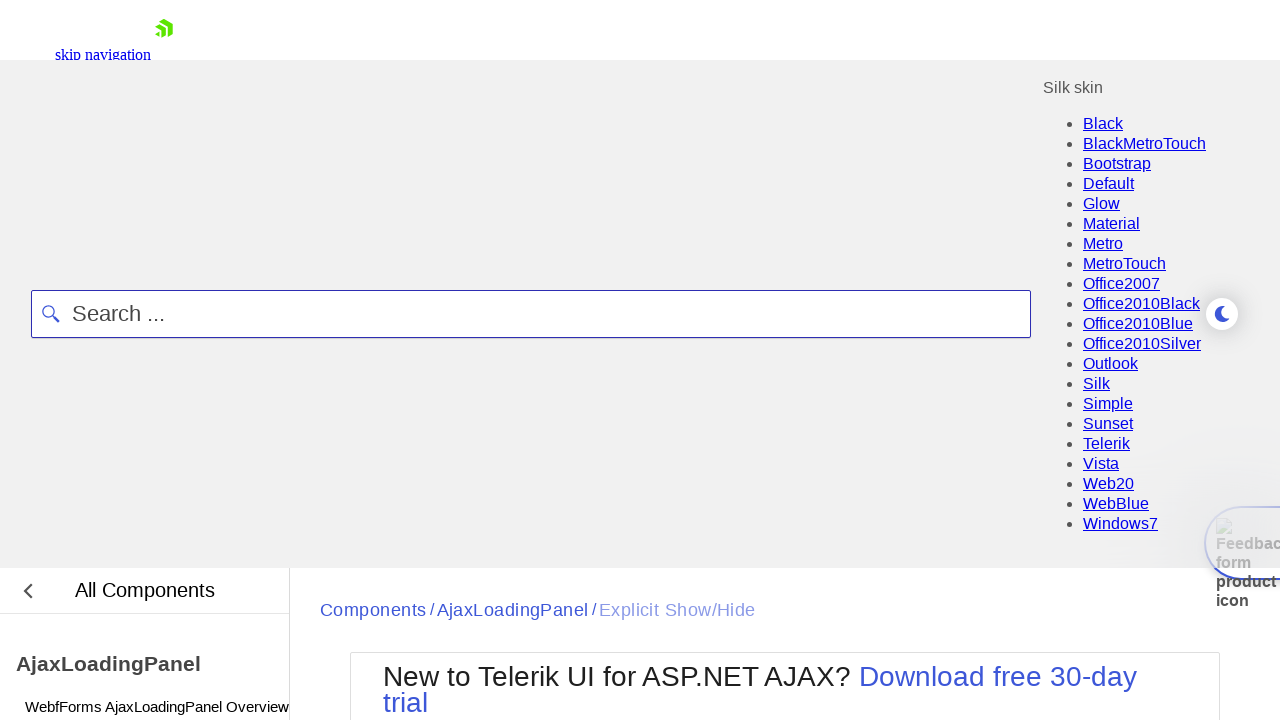

Navigated to AJAX loading panel functionality demo page
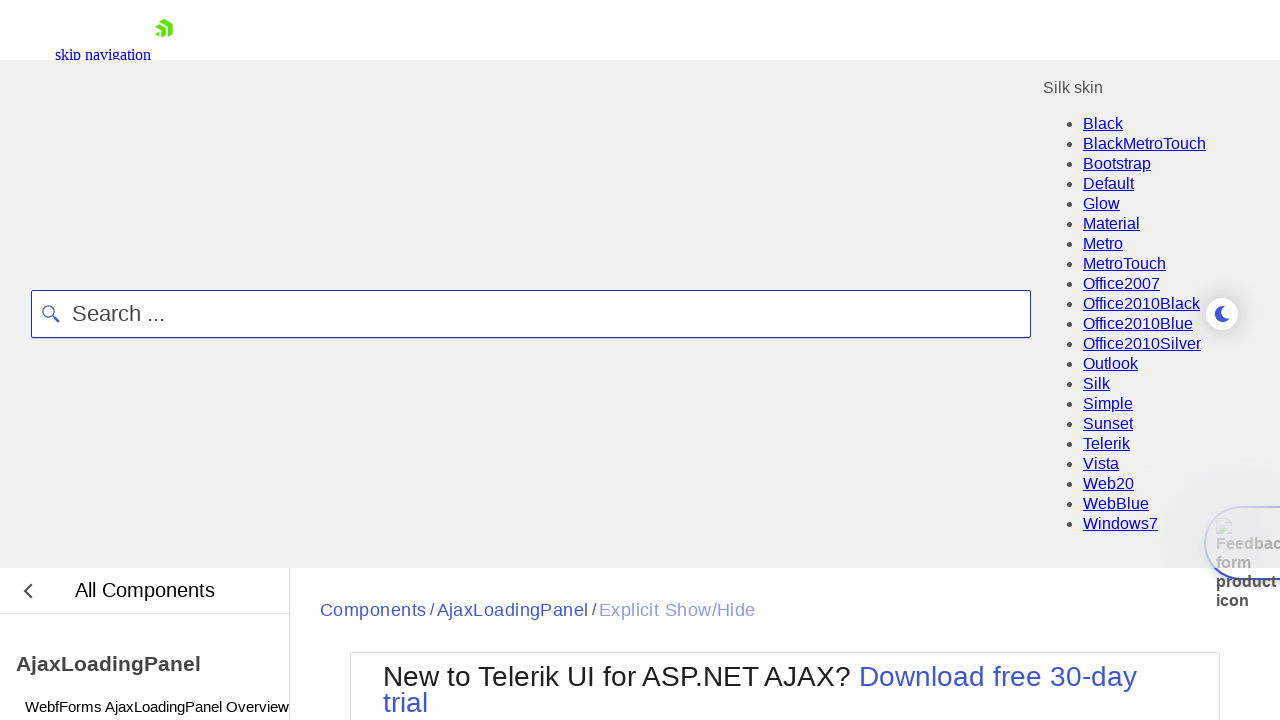

Clicked on calendar date '25' at (449, 704) on text=25
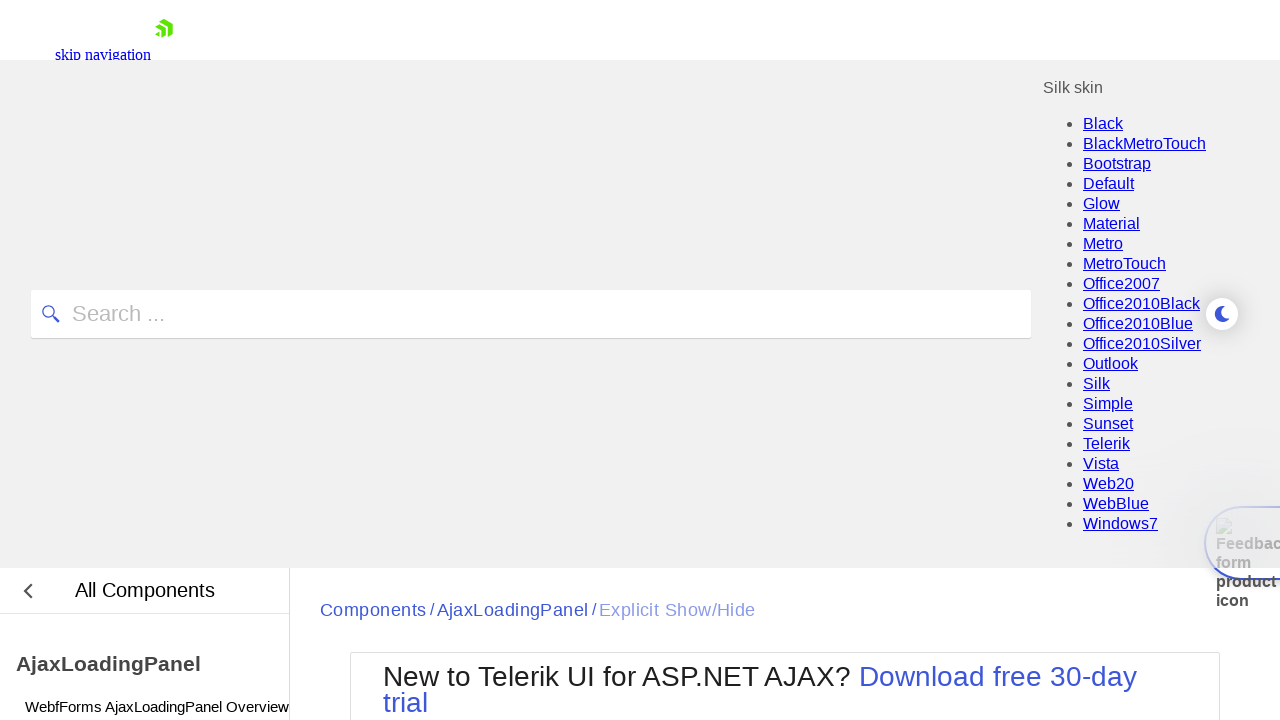

Loading panel disappeared after date selection
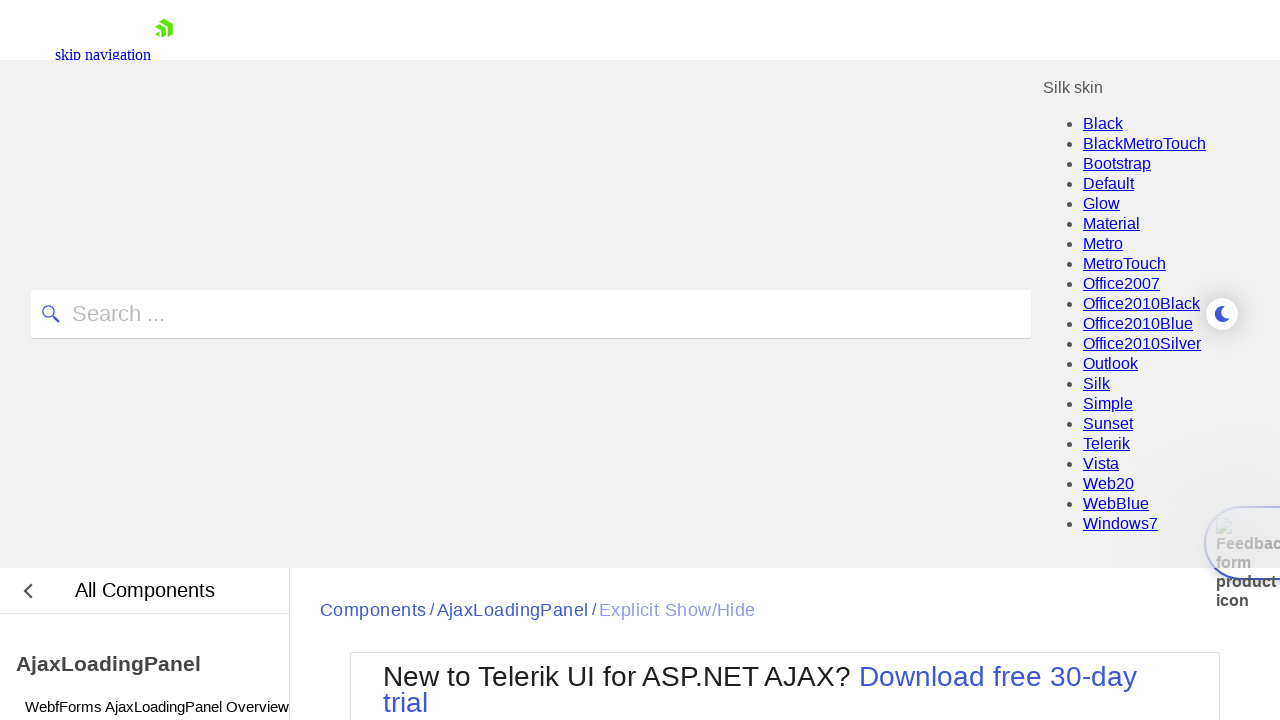

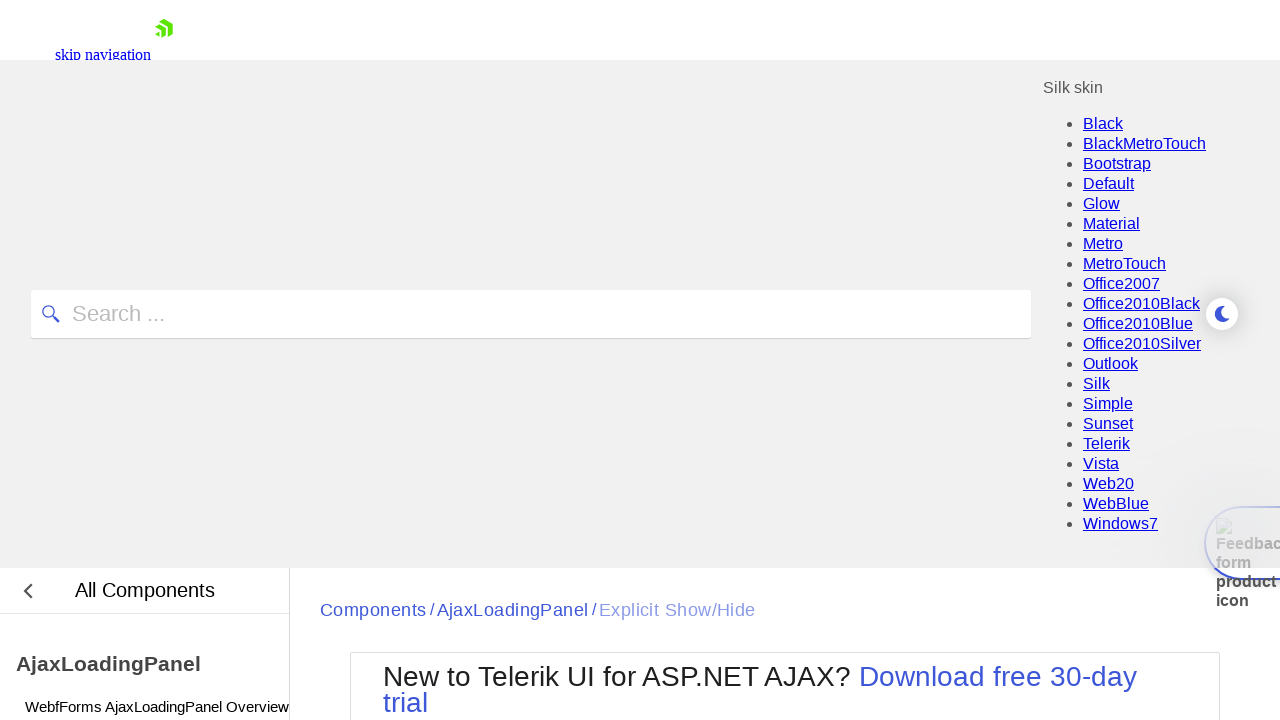